Navigates directly to the LED TVs category page on Coppel.com and validates that the category label contains "pantallas".

Starting URL: https://www.coppel.com/pantallas-led

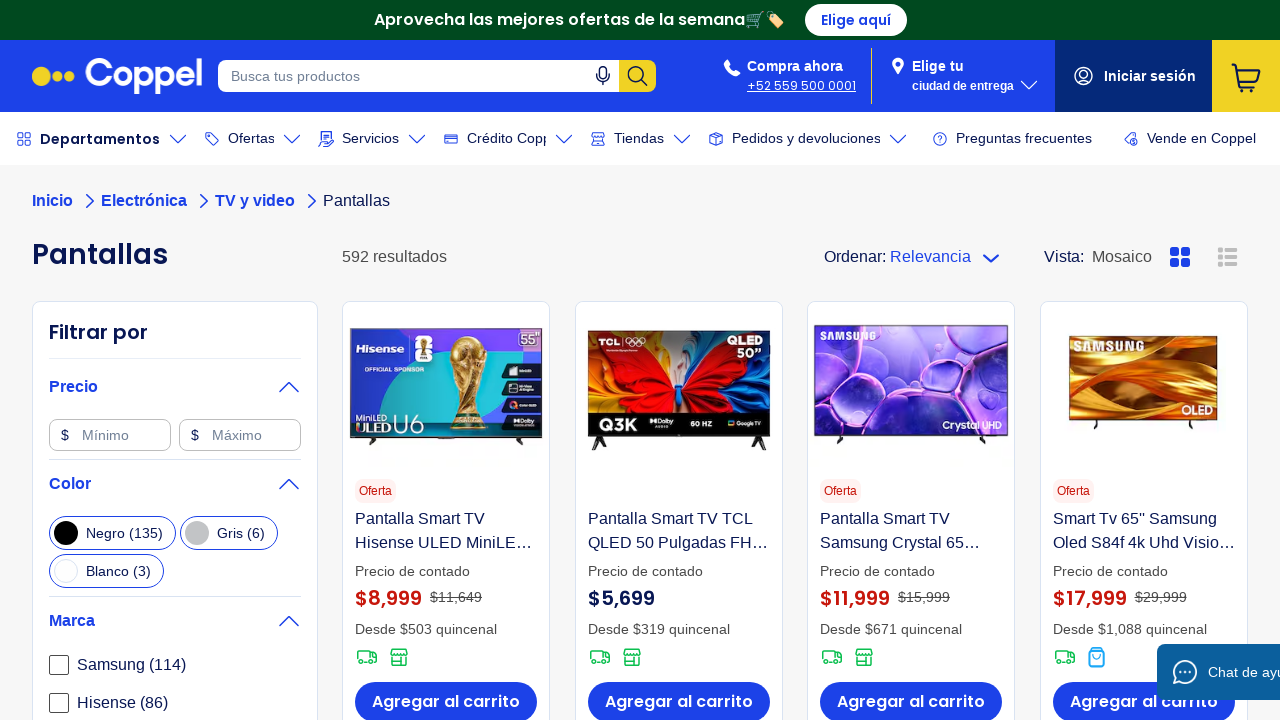

Waited for category page to load - category label, breadcrumb, or heading selector appeared
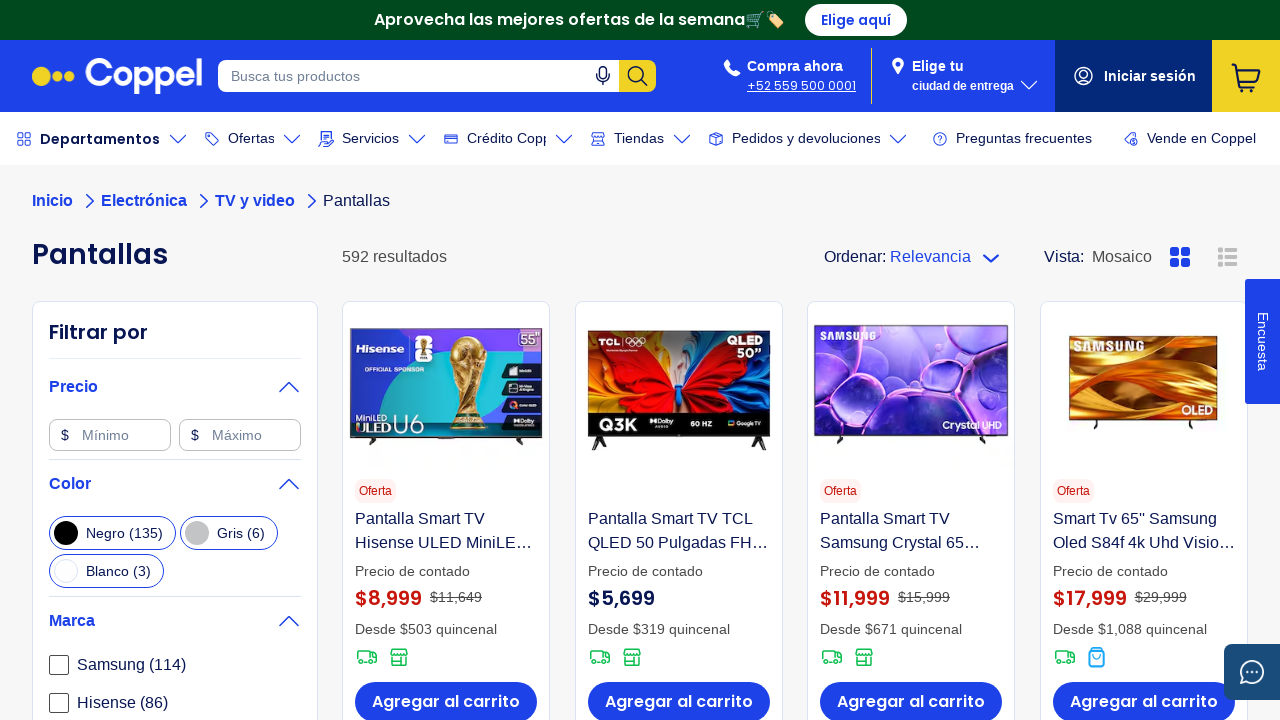

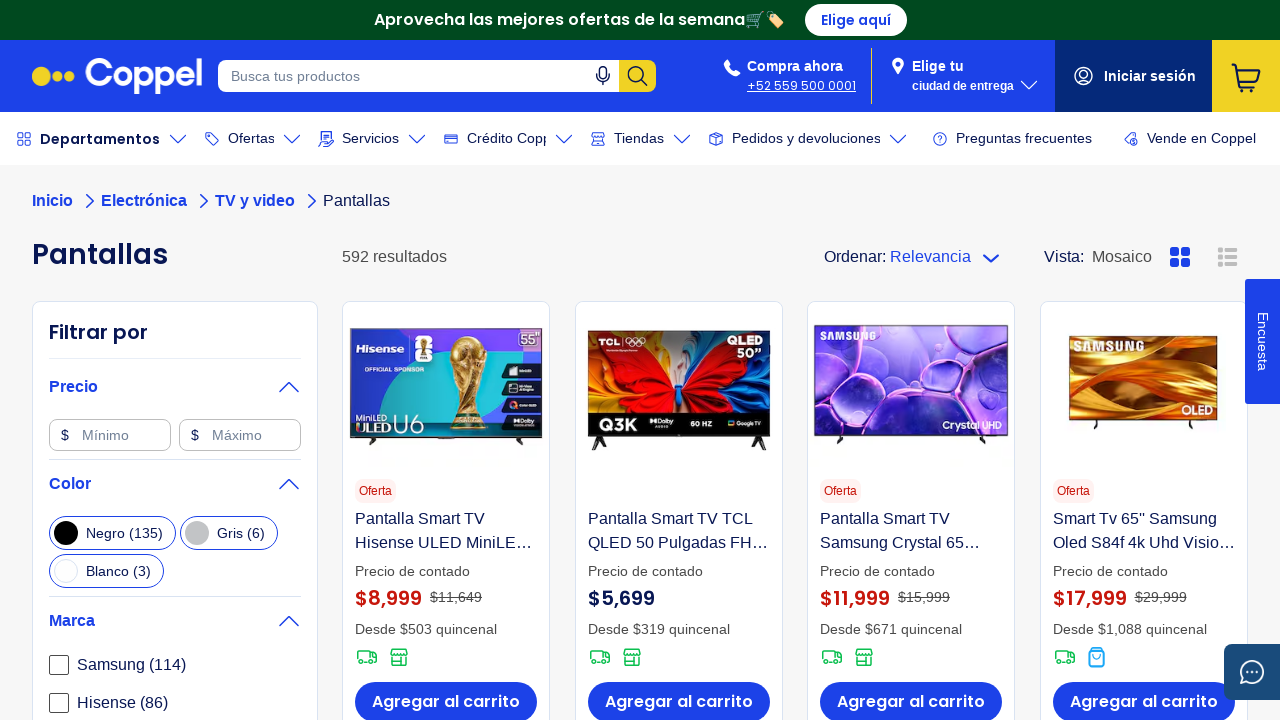